Tests the browser window functionality by clicking on a "New Window" button to open a new browser window

Starting URL: https://demoqa.com/browser-windows/

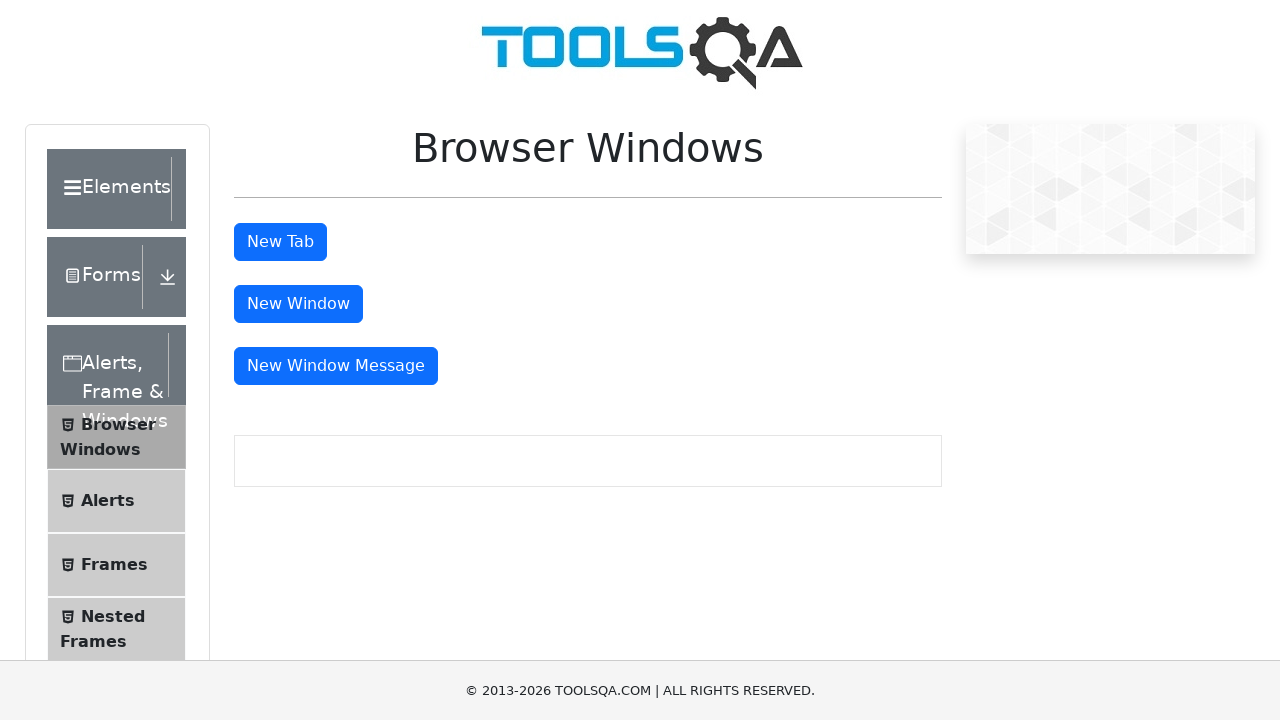

Clicked 'New Window' button to open a new browser window at (298, 304) on button#windowButton
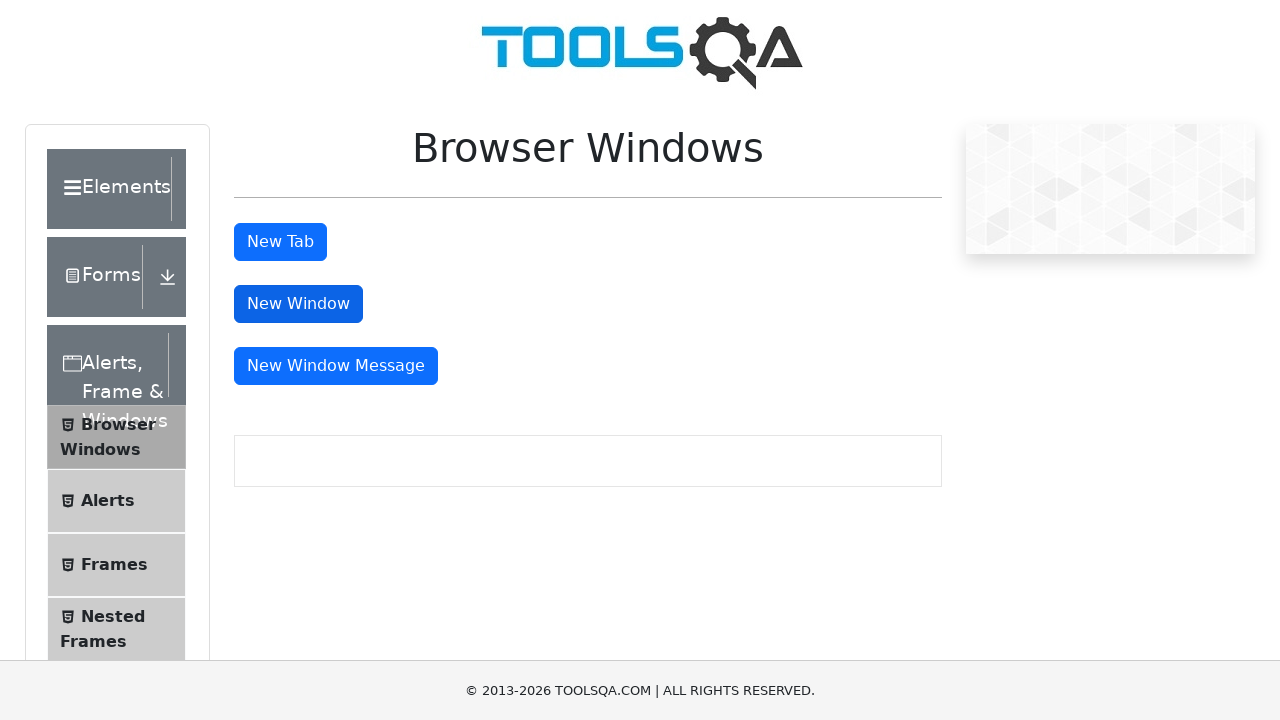

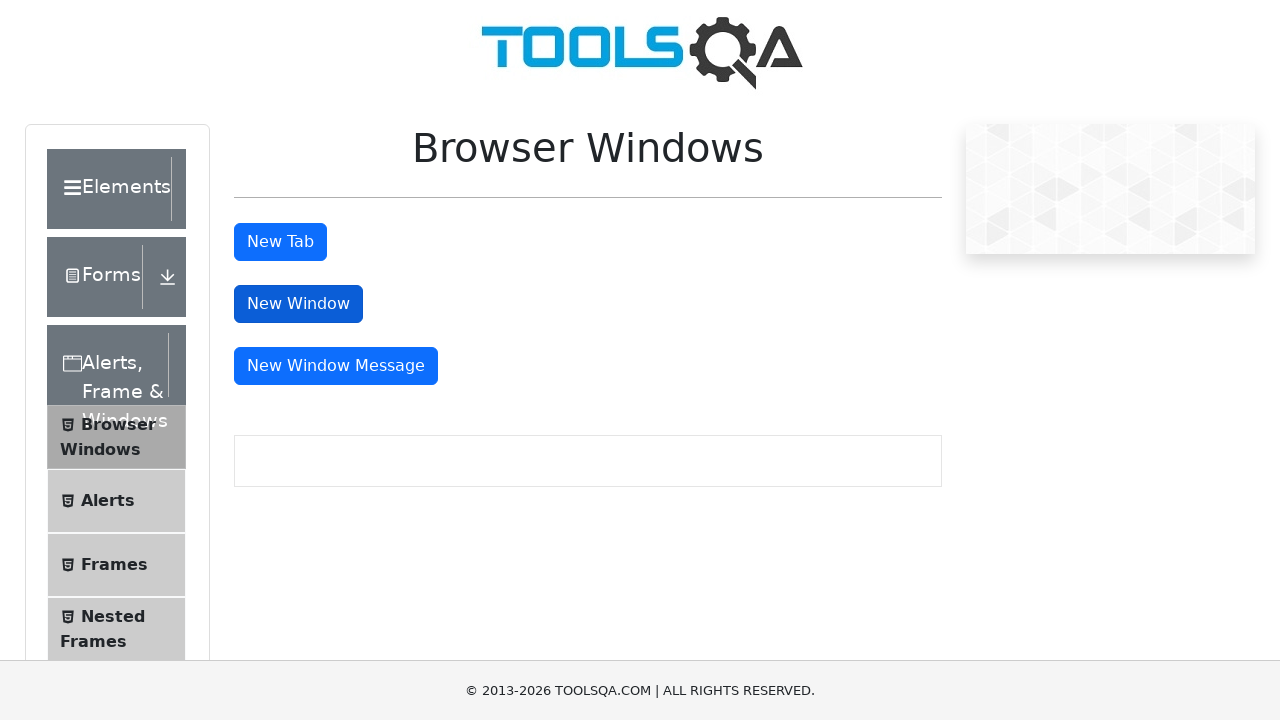